Tests Ubuntu login form validation by submitting with various invalid email formats and verifying validation messages

Starting URL: https://login.ubuntu.com/

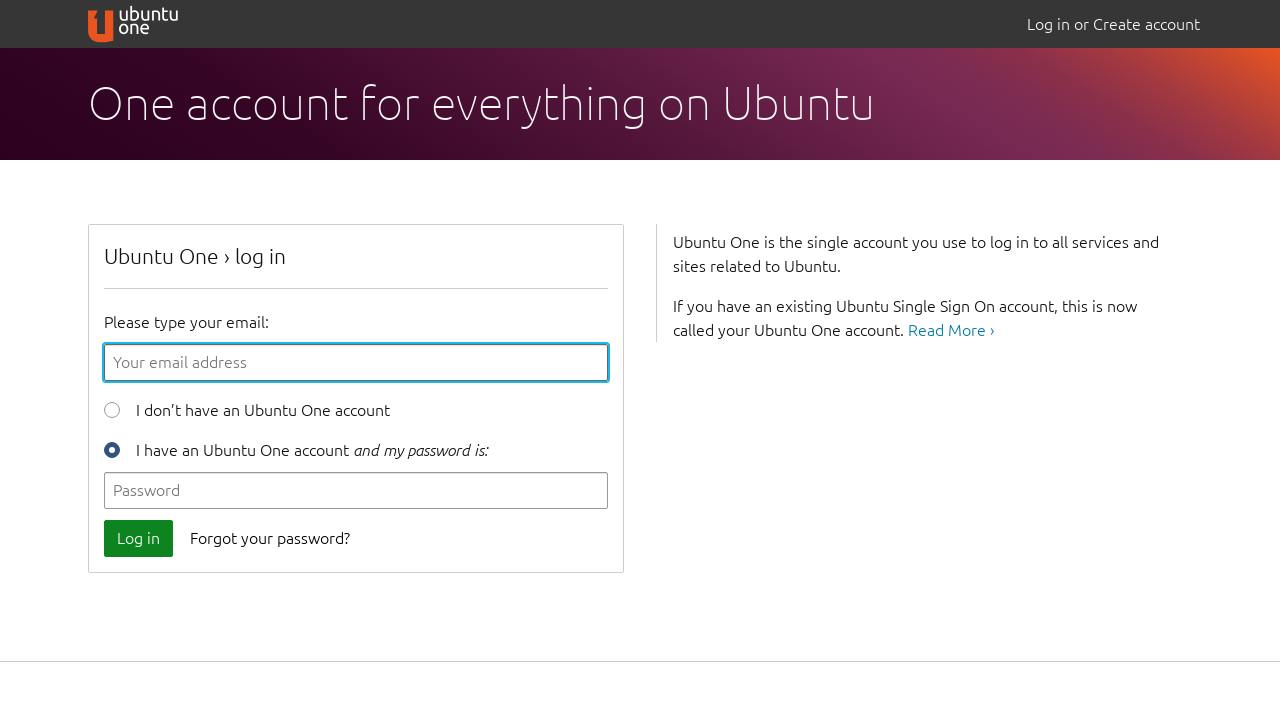

Clicked login button without filling any fields at (138, 538) on xpath=//button[@data-qa-id='login_button']
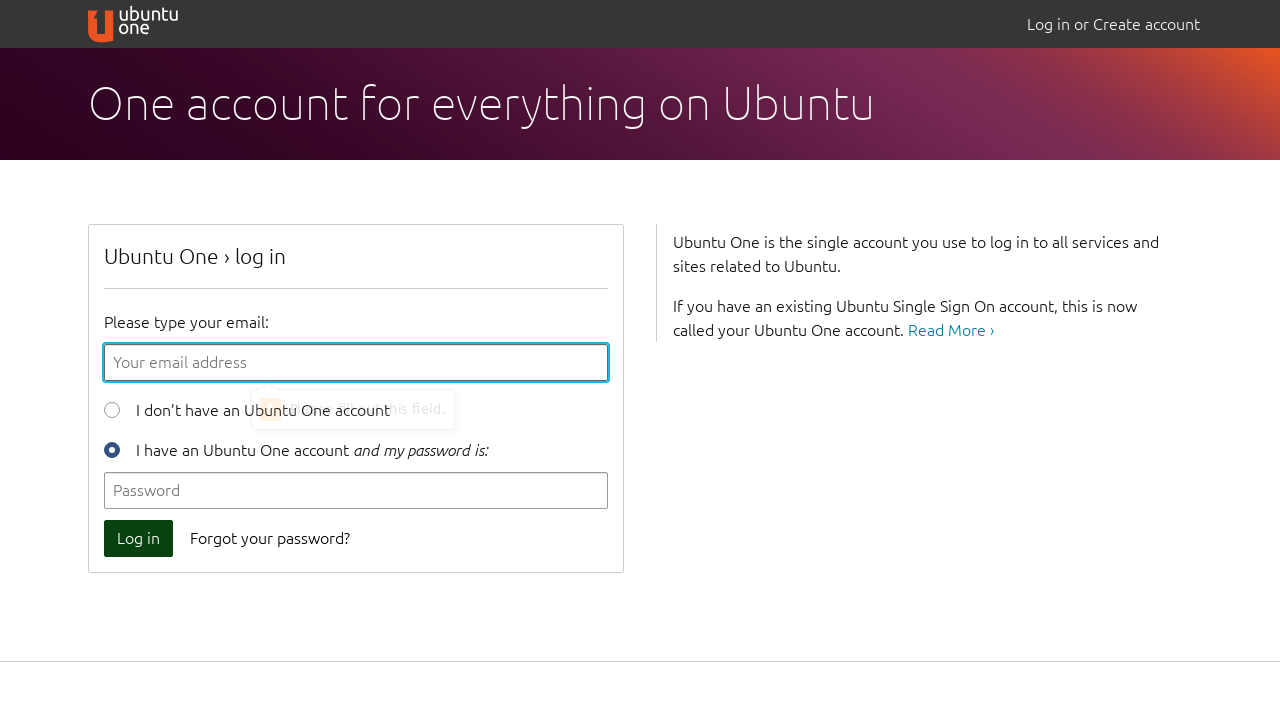

Filled email field with invalid format 'aa' (no @ symbol) on //div[@class='login-form']//input[@id='id_email']
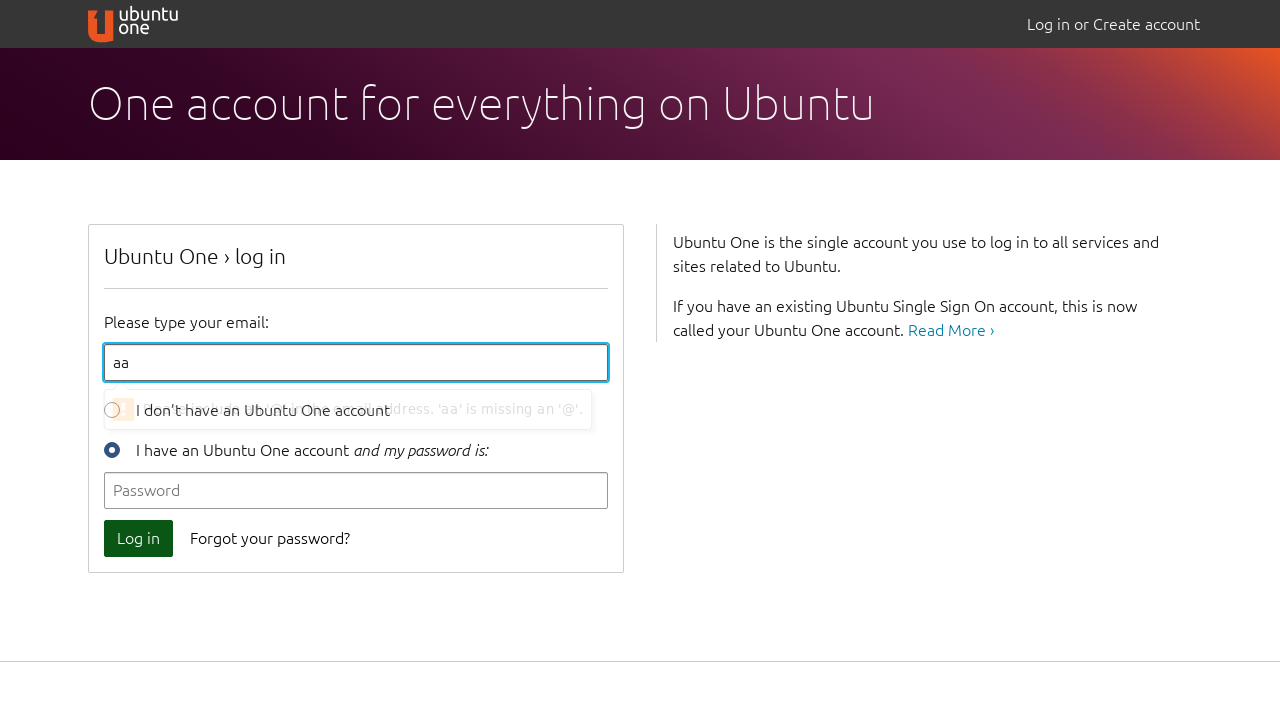

Clicked login button to validate invalid email format without @ at (138, 538) on xpath=//button[@data-qa-id='login_button']
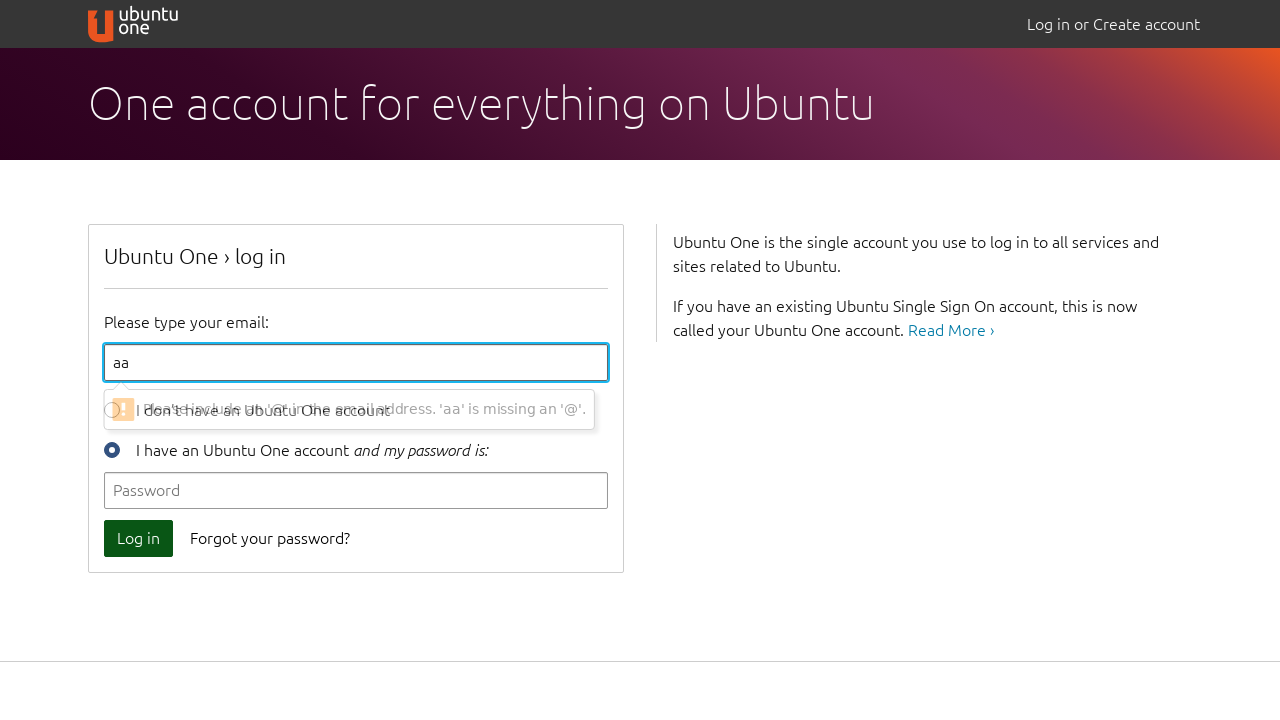

Filled email field with invalid format '123@' (@ but no domain) on //div[@class='login-form']//input[@id='id_email']
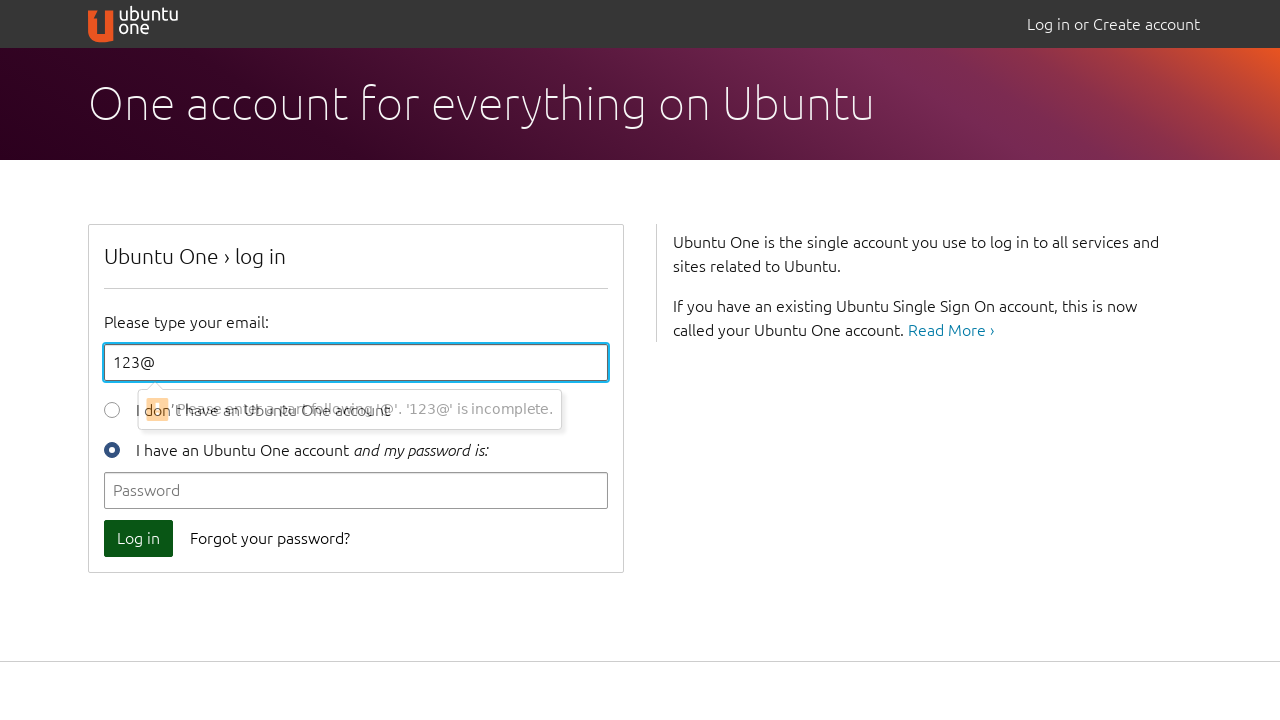

Clicked login button to validate invalid email format with @ but no domain at (138, 538) on xpath=//button[@data-qa-id='login_button']
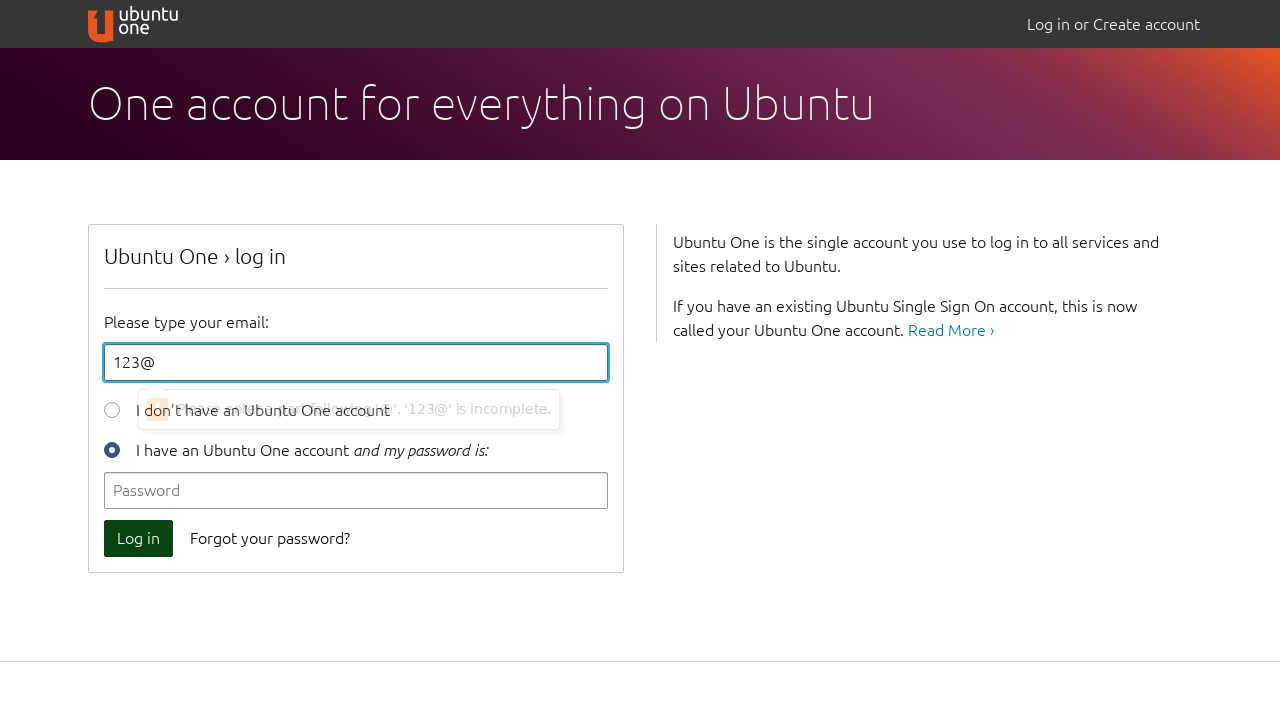

Filled email field with valid format 'dam@gmail.com' on //div[@class='login-form']//input[@id='id_email']
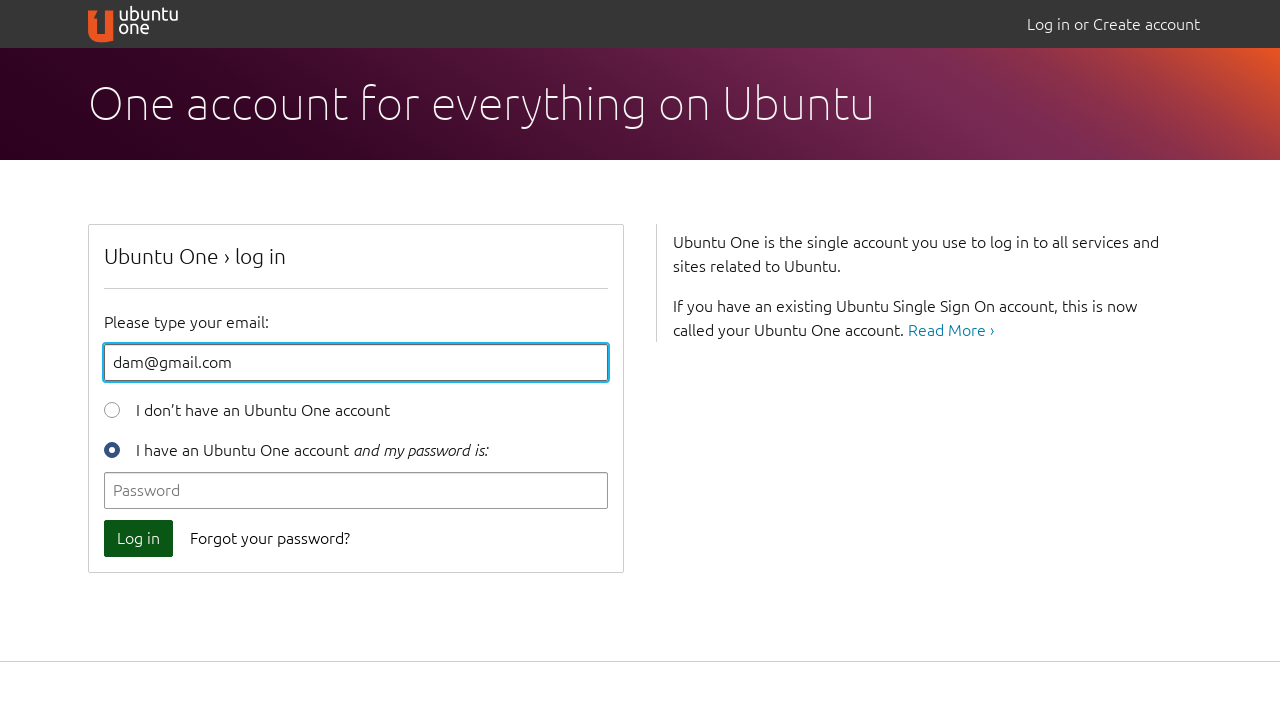

Clicked login button with valid email format at (138, 538) on xpath=//button[@data-qa-id='login_button']
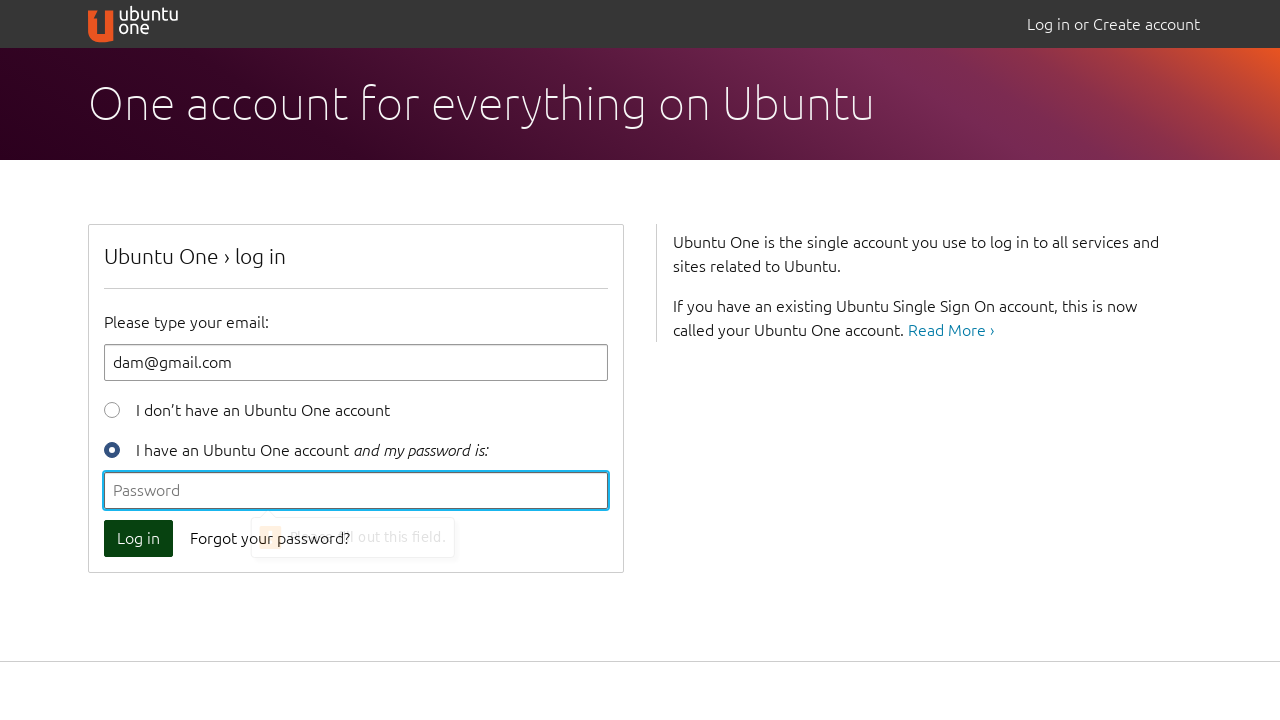

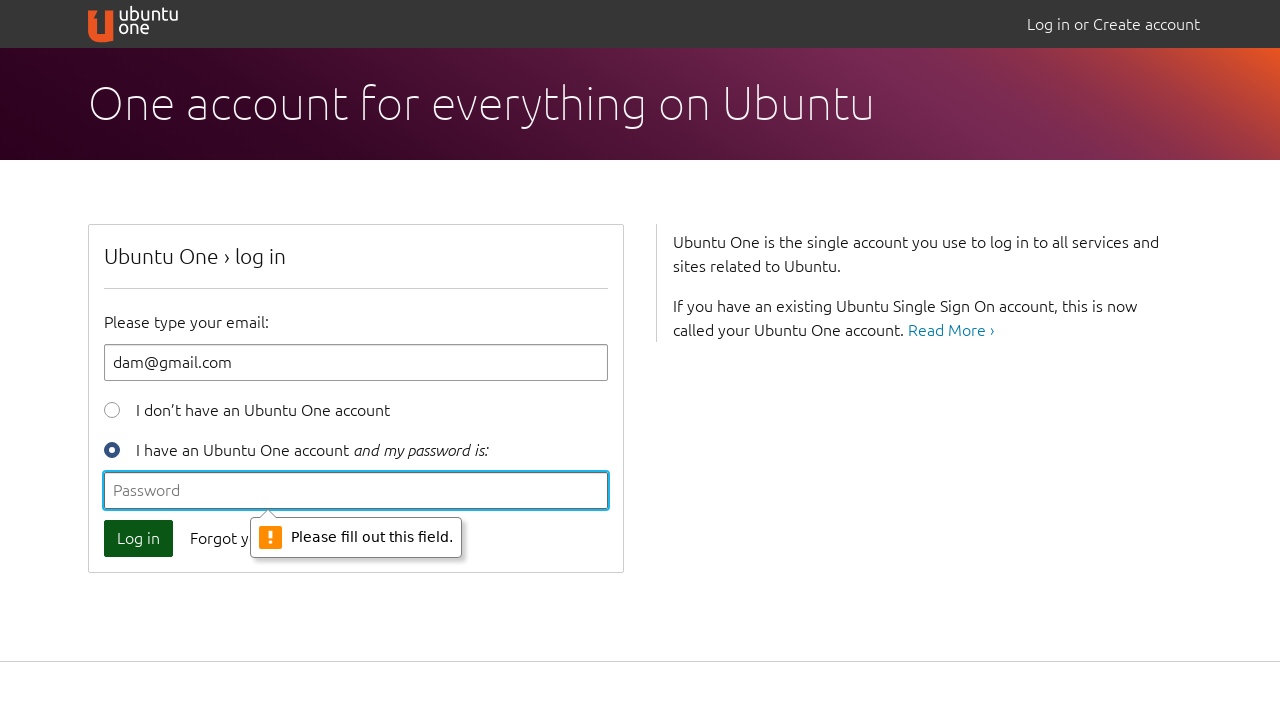